Navigates to a demo table page and extracts specific cell values based on dynamic column headers and row identifiers

Starting URL: http://www.automationbykrishna.com

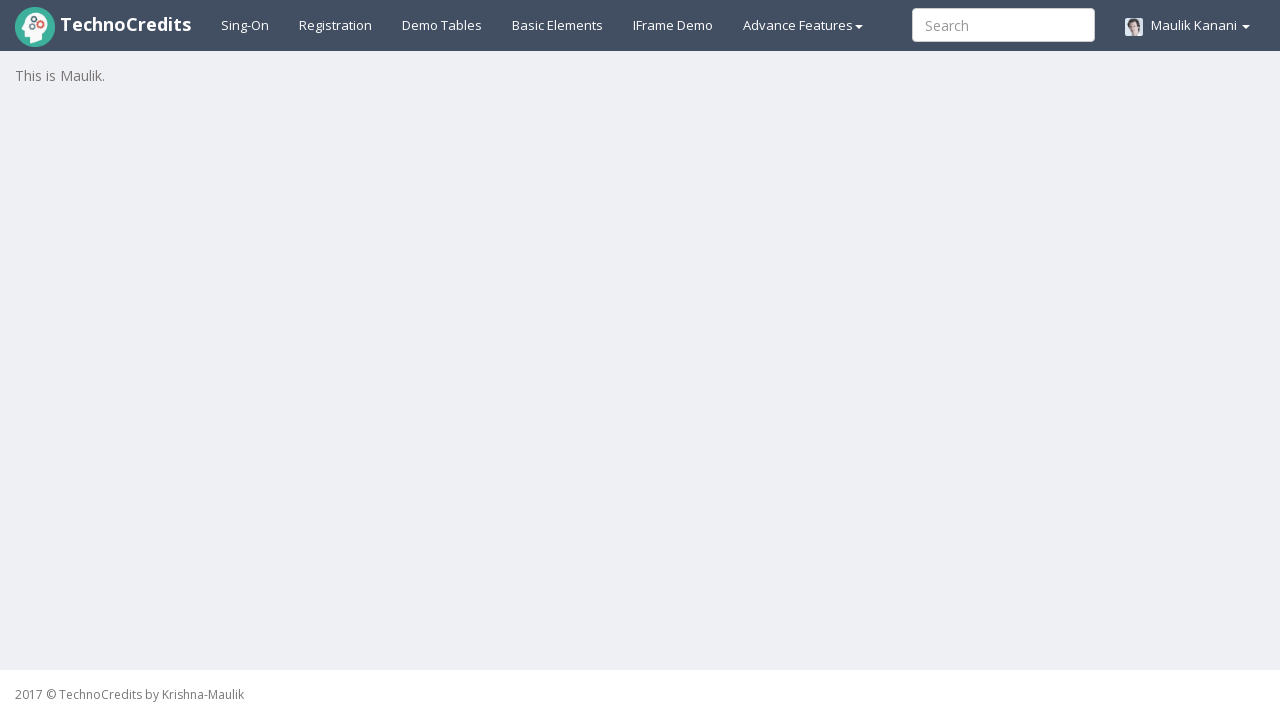

Clicked on demo table link to navigate to table page at (442, 25) on a#demotable
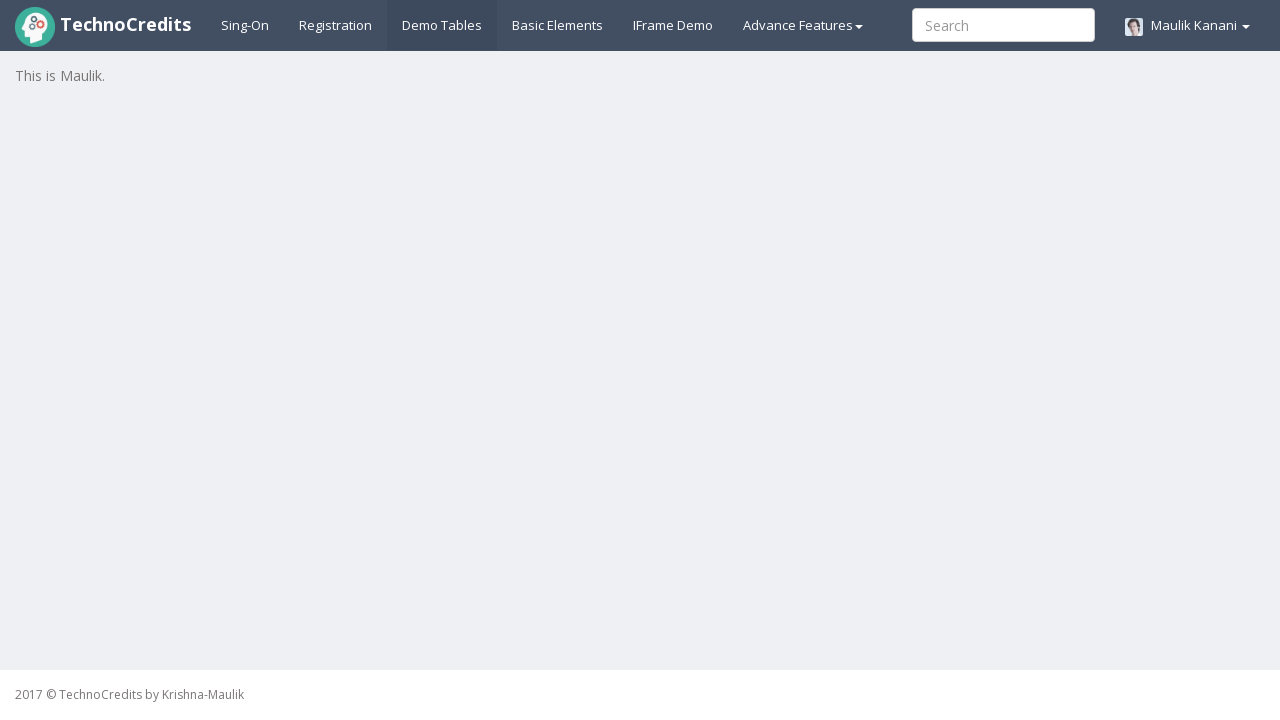

Waited for table#table1 to become visible
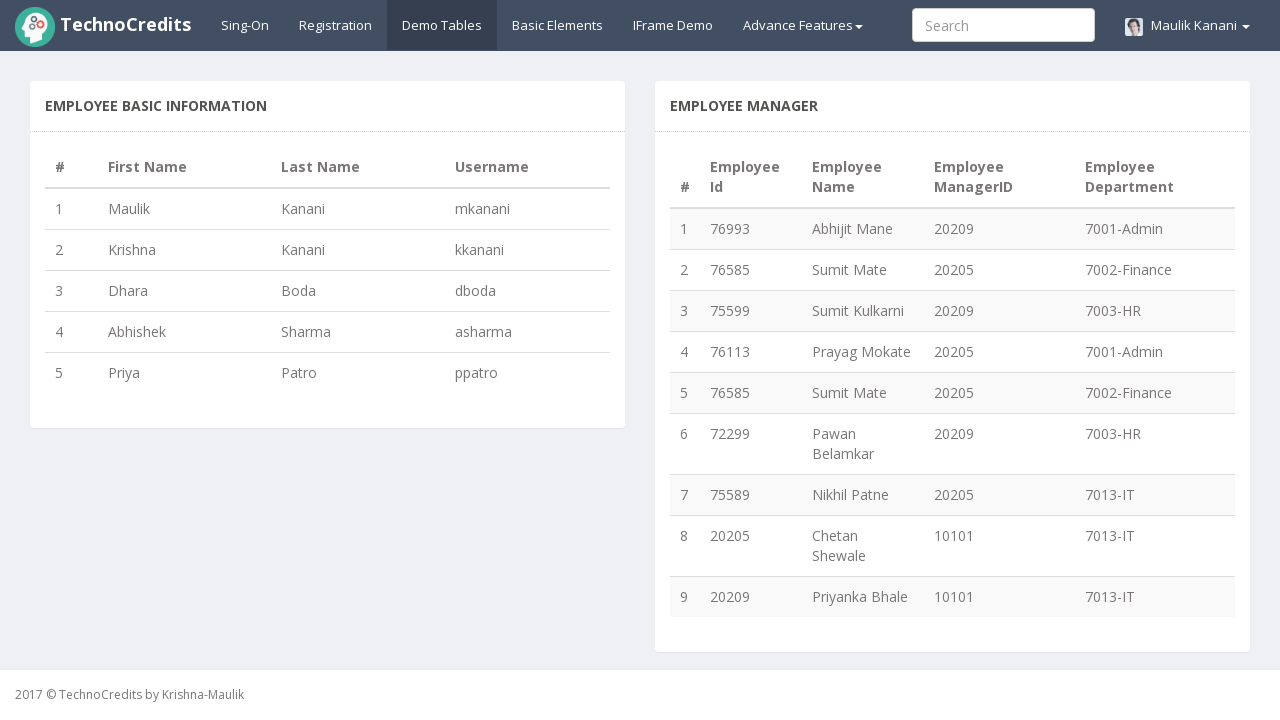

Retrieved all column header elements from table
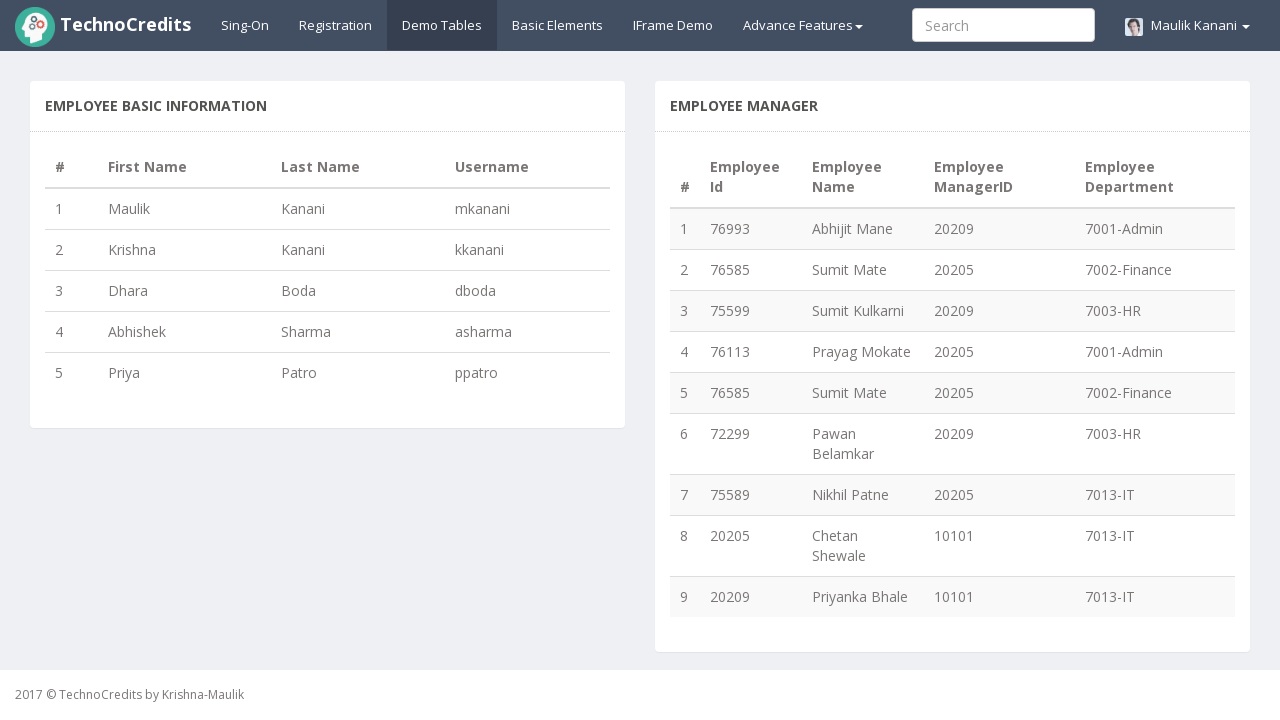

Extracted column headers: ['#', 'First Name', 'Last Name', 'Username']
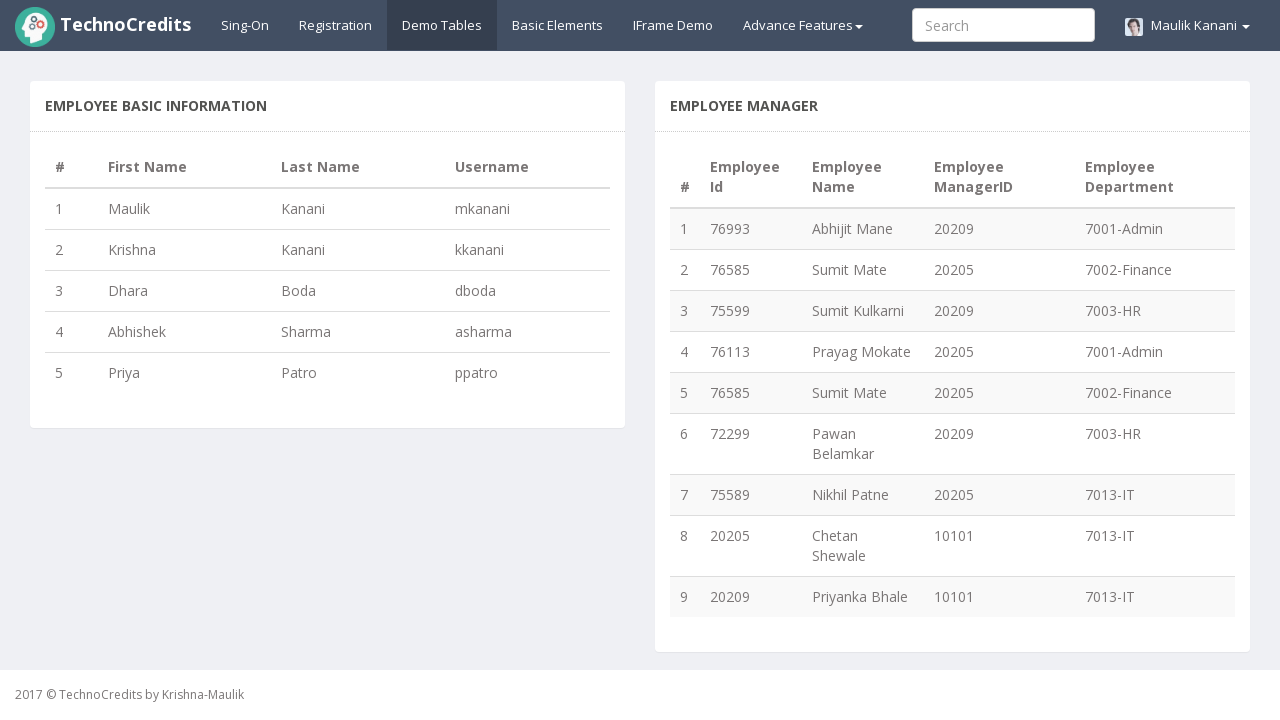

Set search parameters - key_column: 'First Name', search_value: 'John', target_column: 'Username'
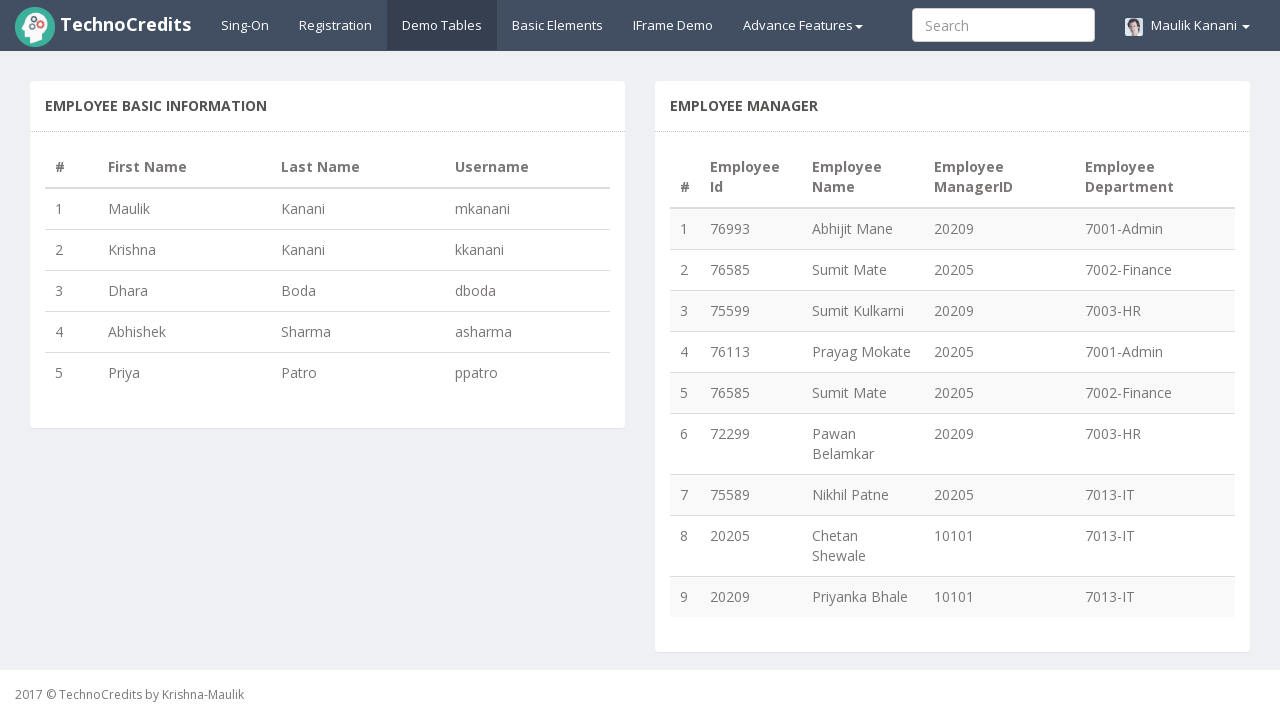

Calculated dynamic column indices - key_index: 2, target_index: 4
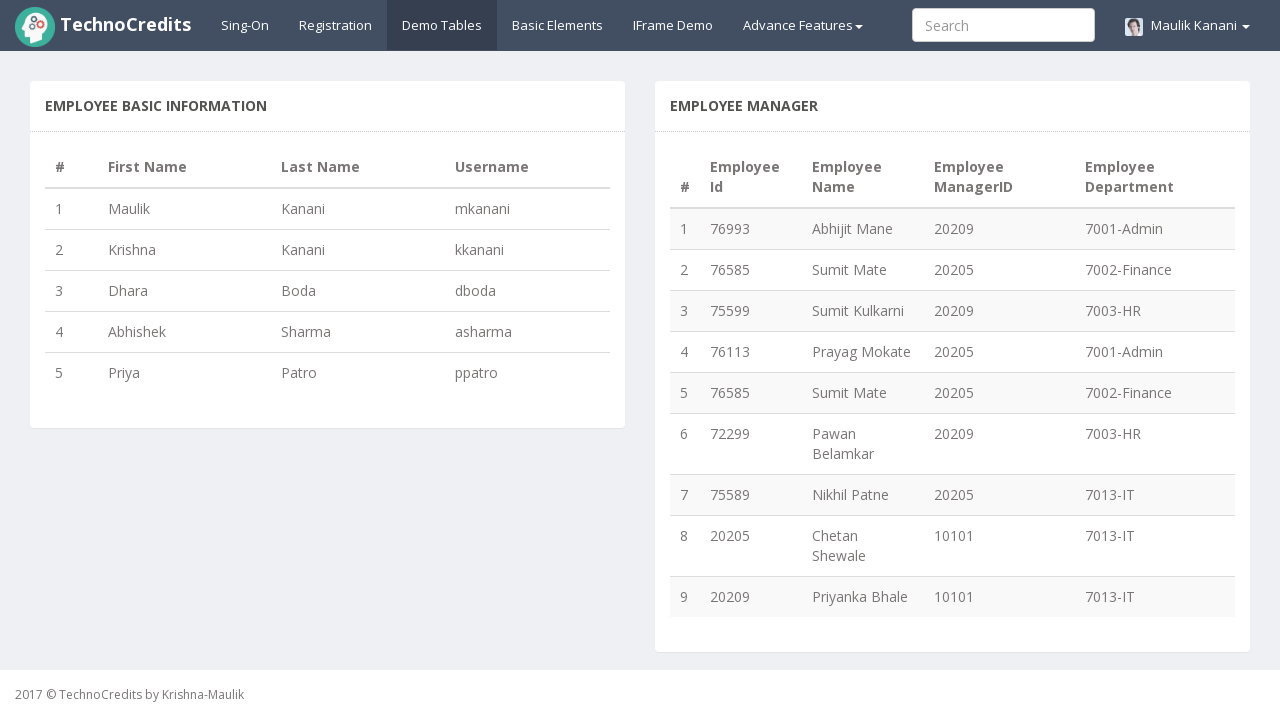

Located target cell using dynamic XPath with key_index=2 and target_index=4
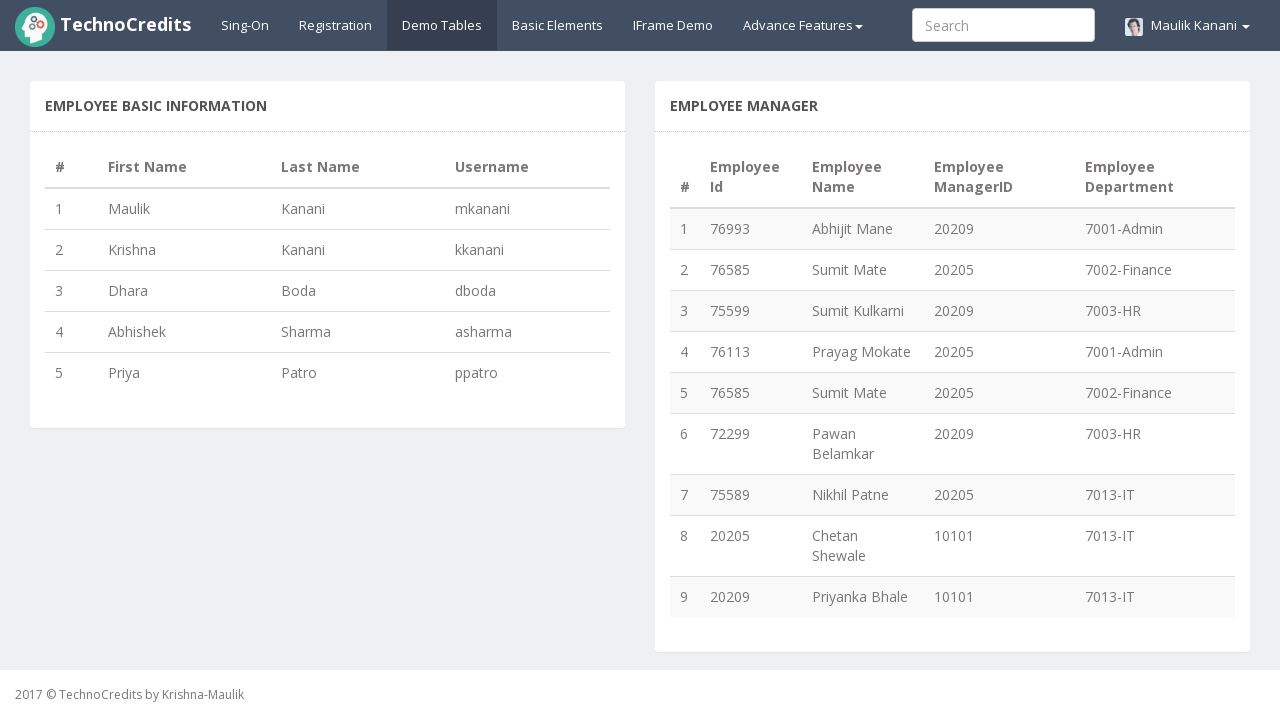

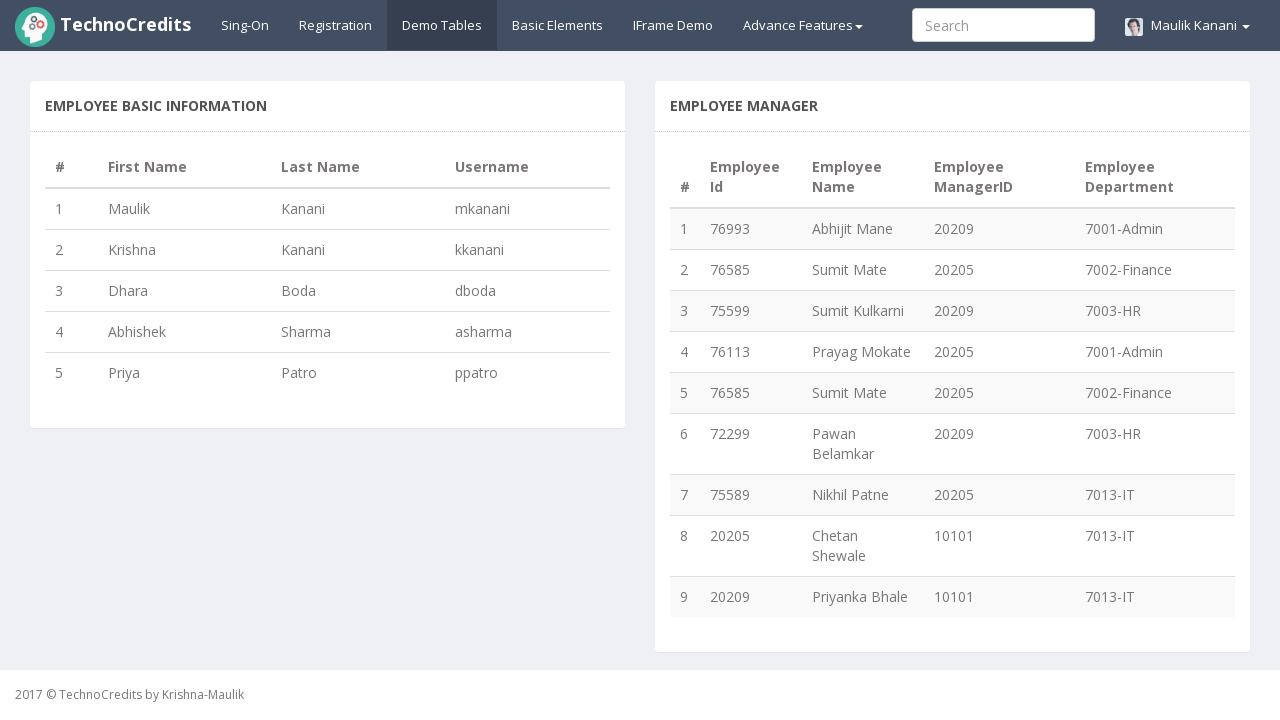